Tests the New Window button functionality by clicking it and verifying that a new window opens with "This is a sample page" text

Starting URL: https://demoqa.com/browser-windows

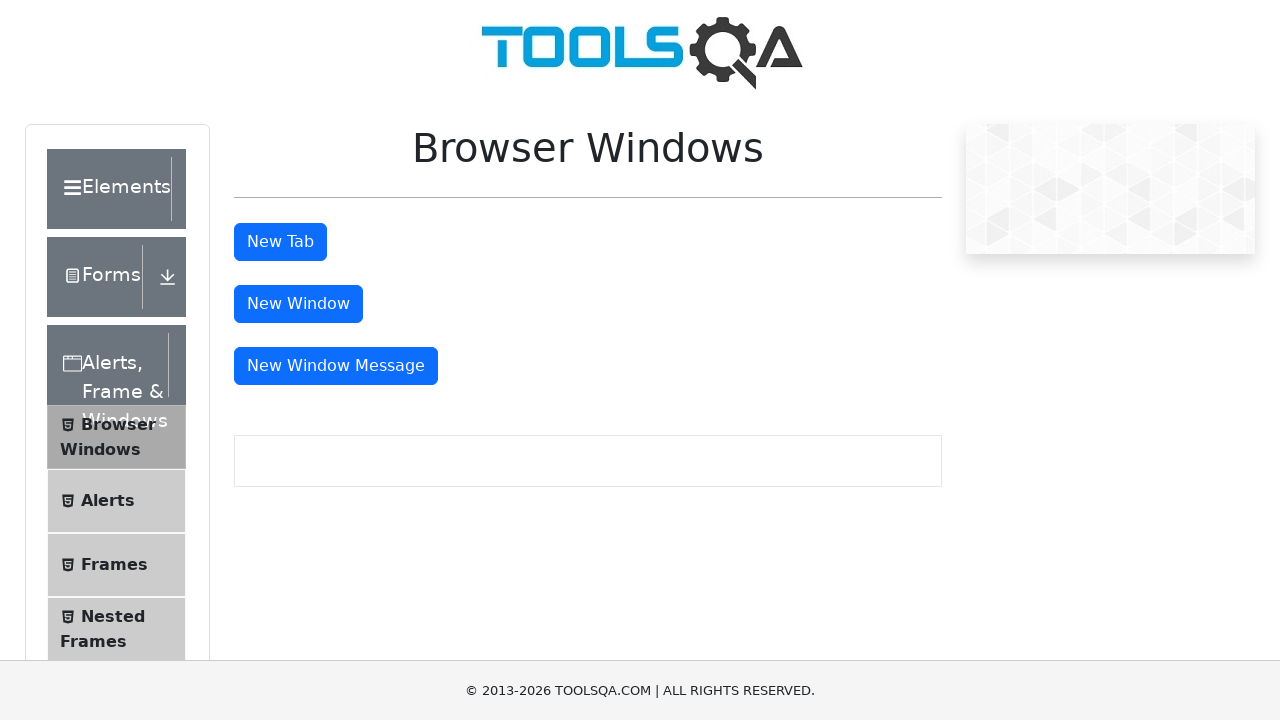

Clicked the New Window button at (298, 304) on #windowButton
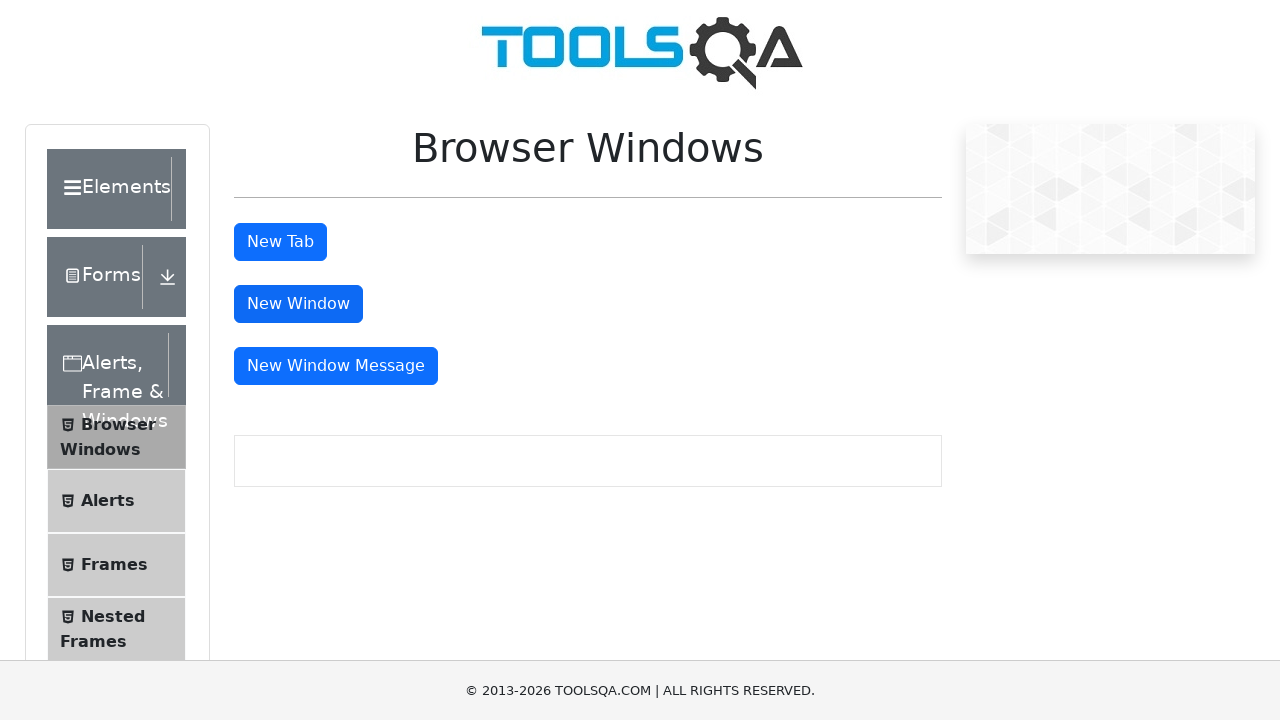

New window/page opened and captured
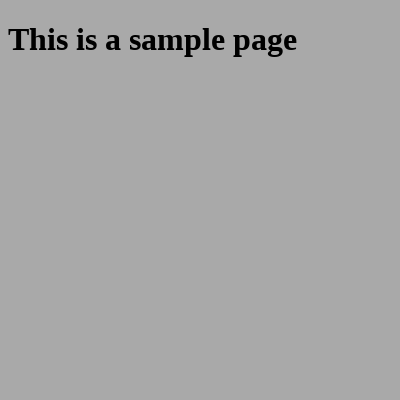

New page finished loading
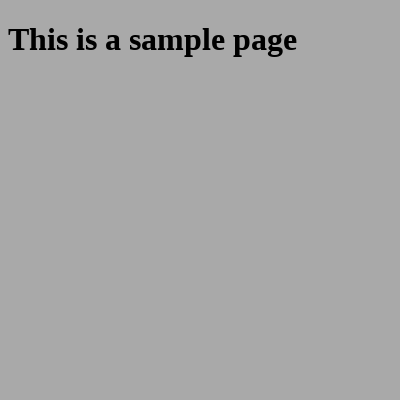

Retrieved sample heading text from new page
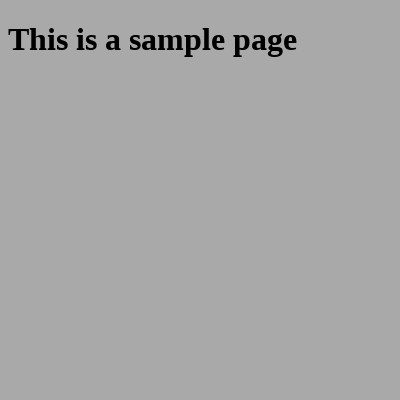

Verified that new page contains 'This is a sample page' text
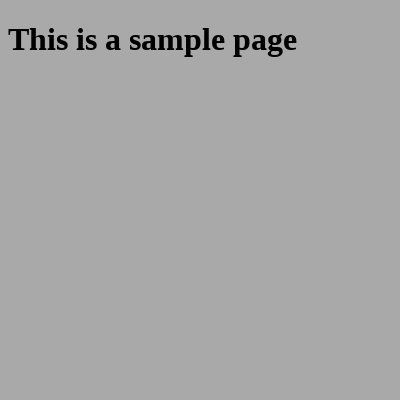

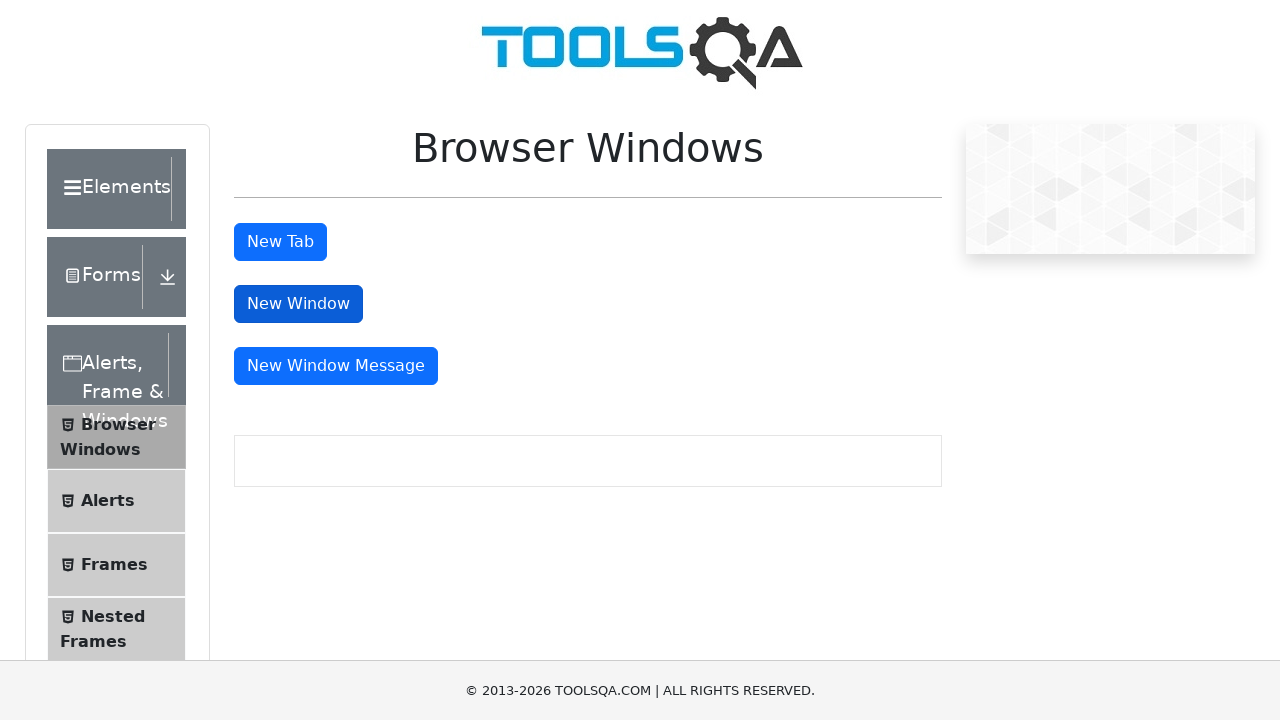